Opens multiple tabs to different Terraria wiki pages (Weapons, main wiki, Tools, House) and cycles through each tab to verify they are accessible.

Starting URL: https://terraria.fandom.com/wiki/Weapons

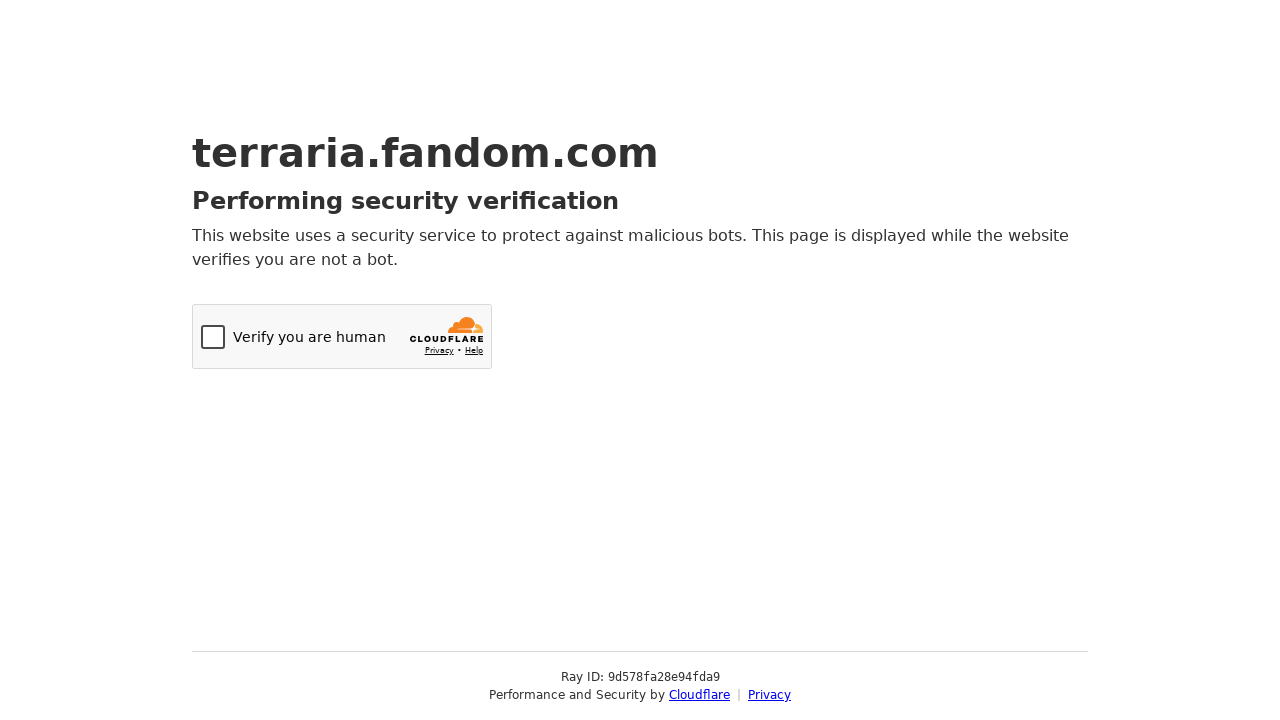

Created new page for wiki
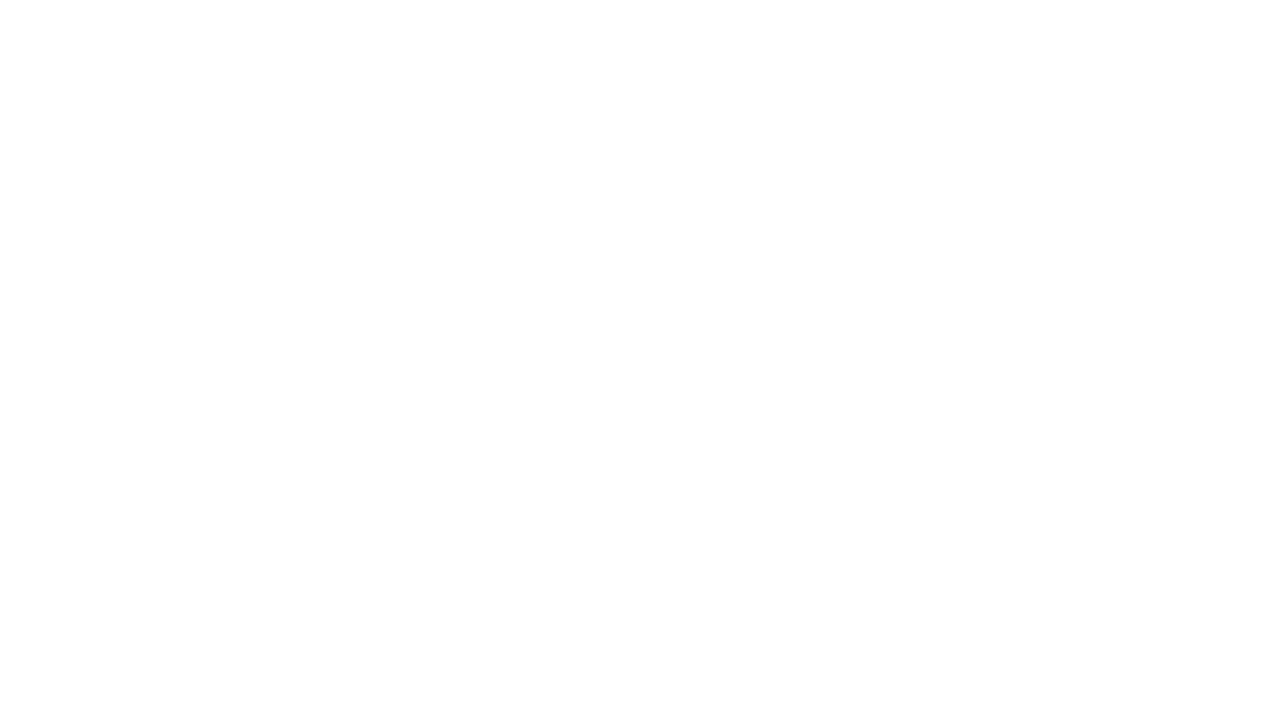

Navigated to Terraria wiki main page
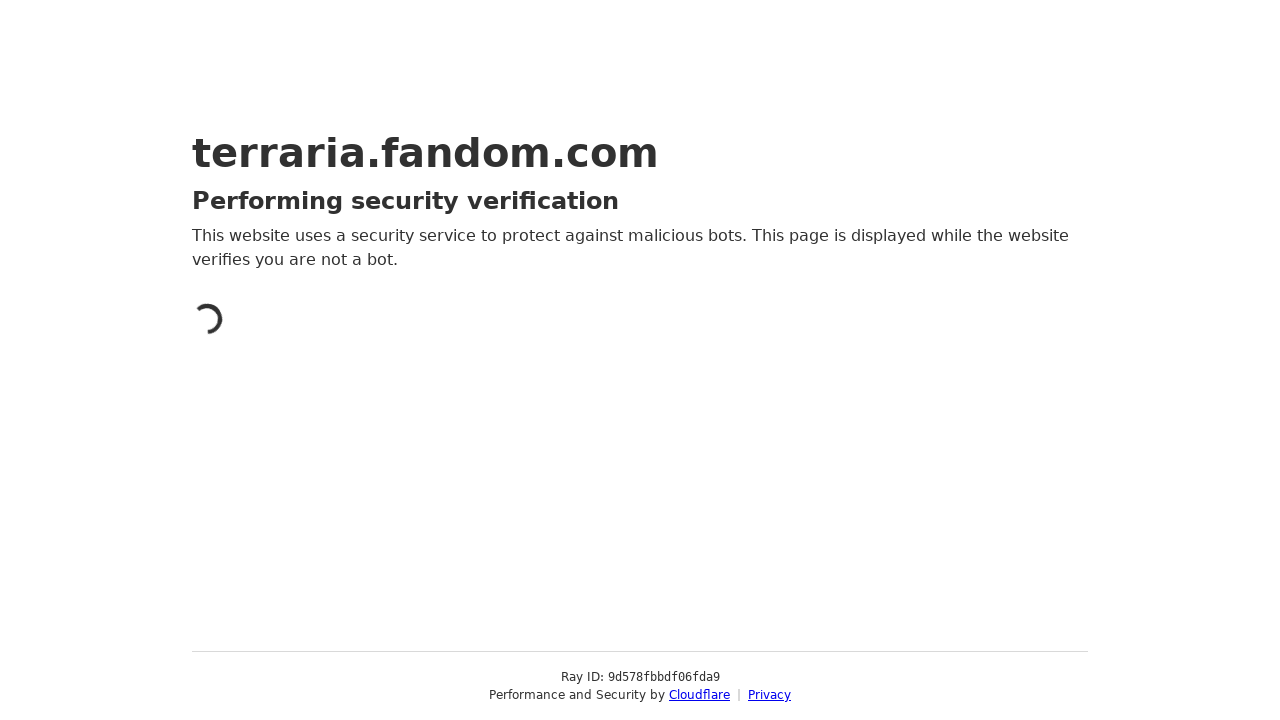

Created new page for tools
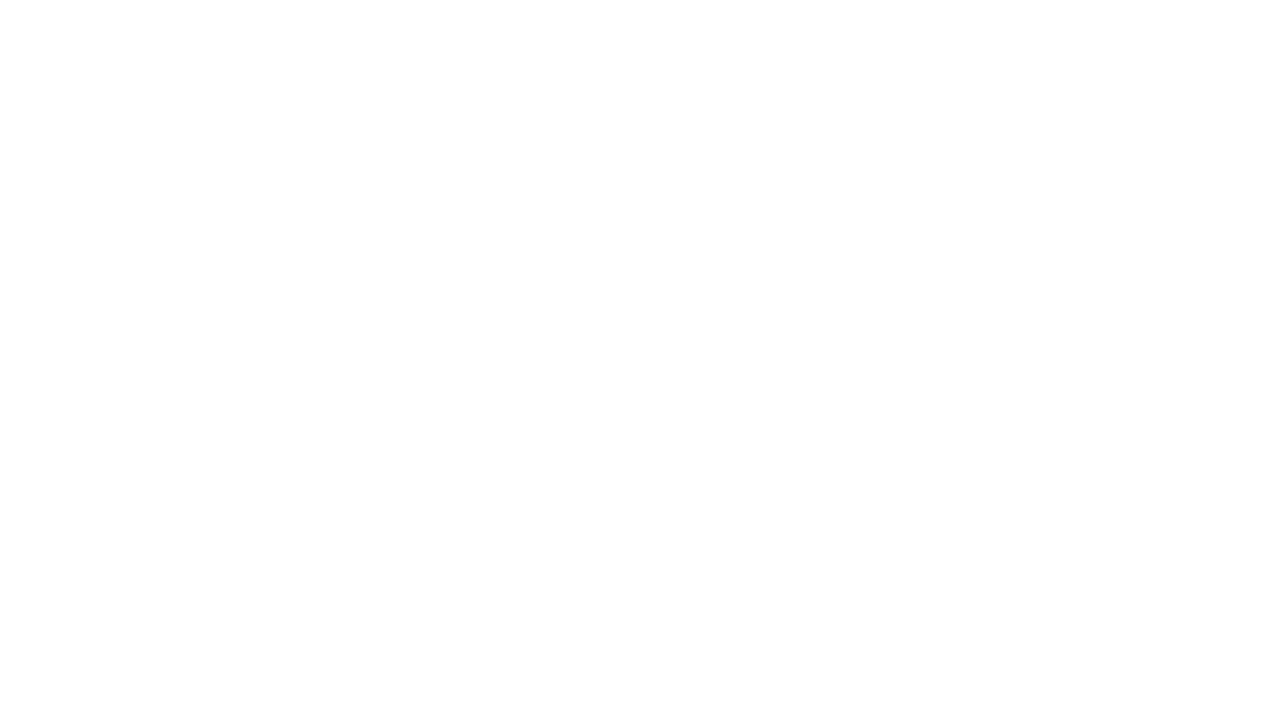

Navigated to Terraria wiki Tools page
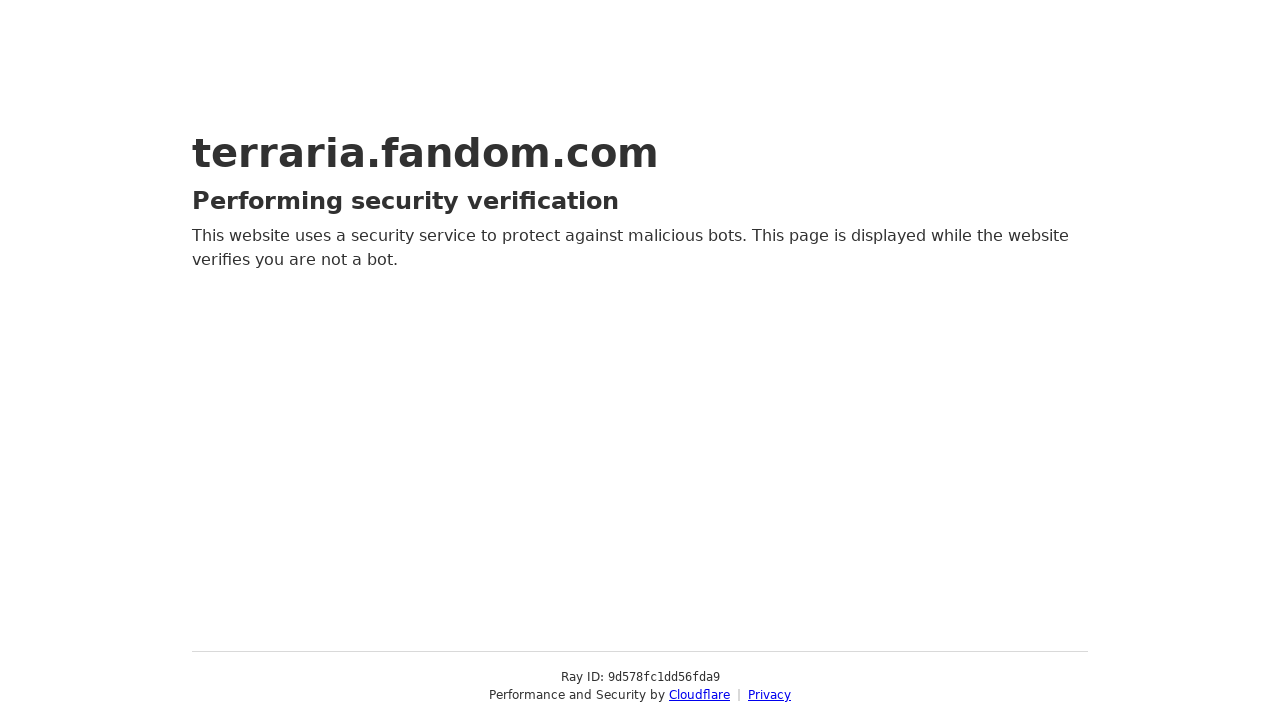

Created new page for house
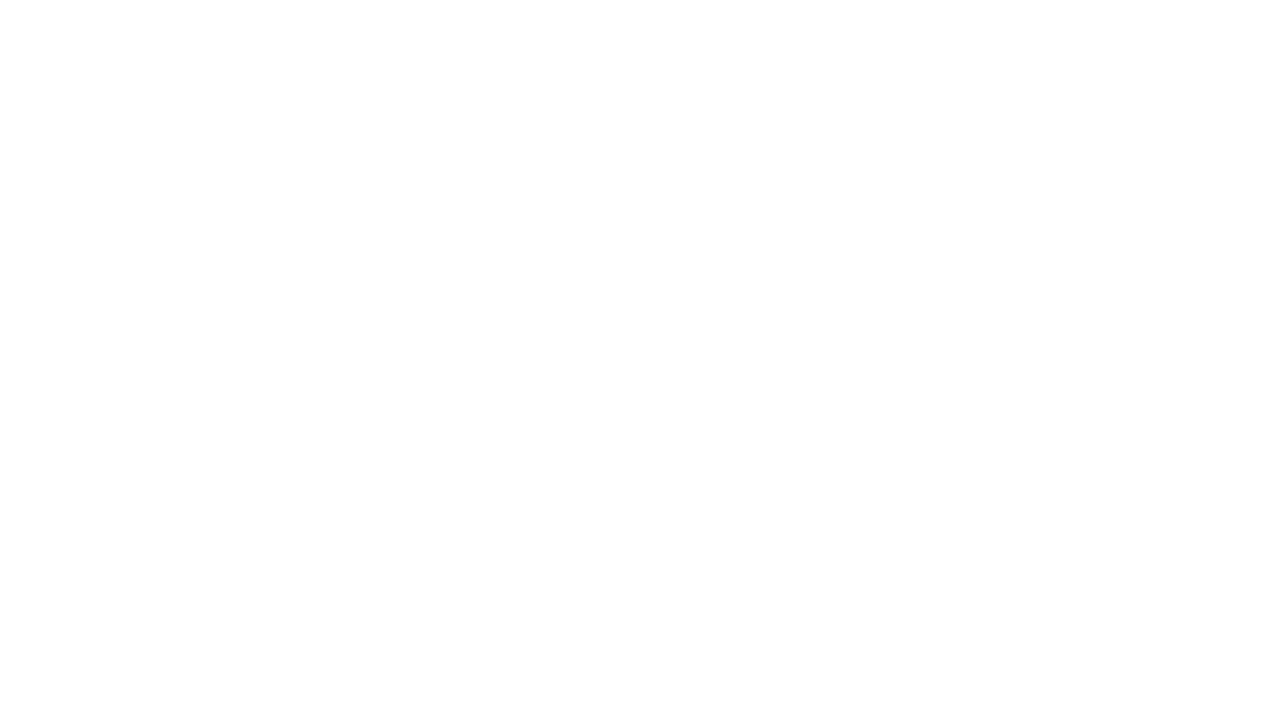

Navigated to Terraria wiki House page
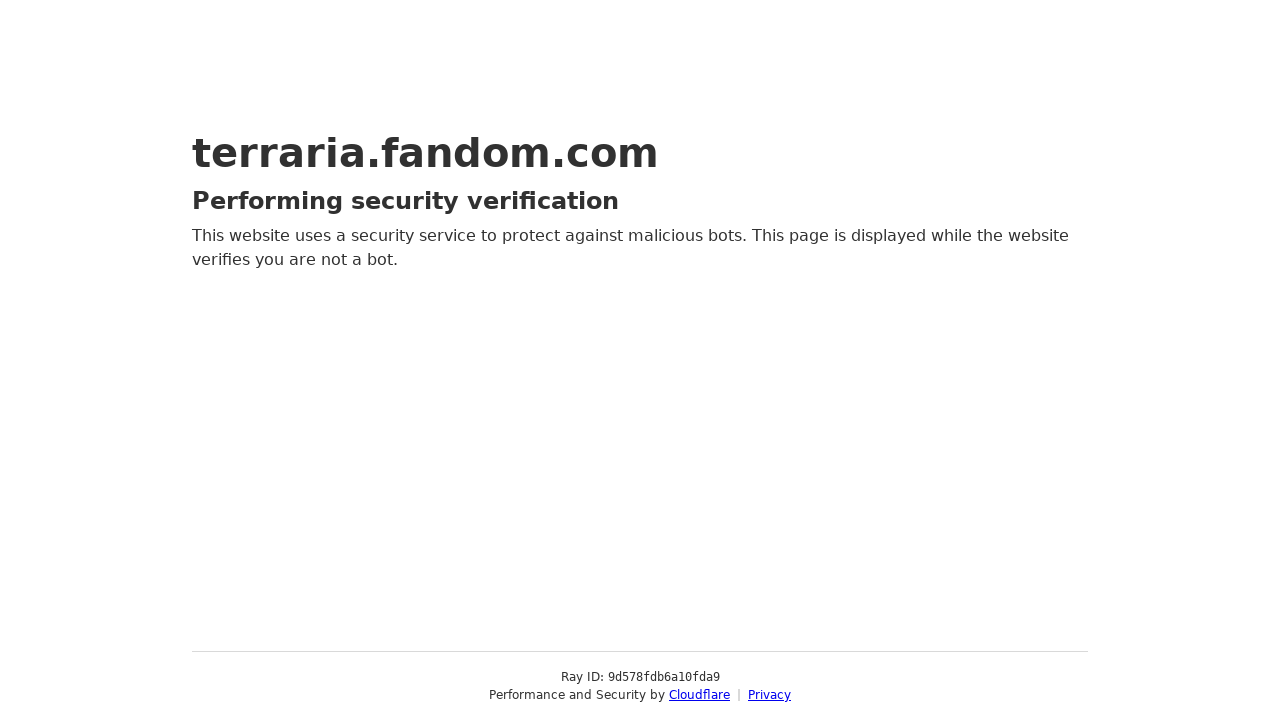

Retrieved all open pages from context
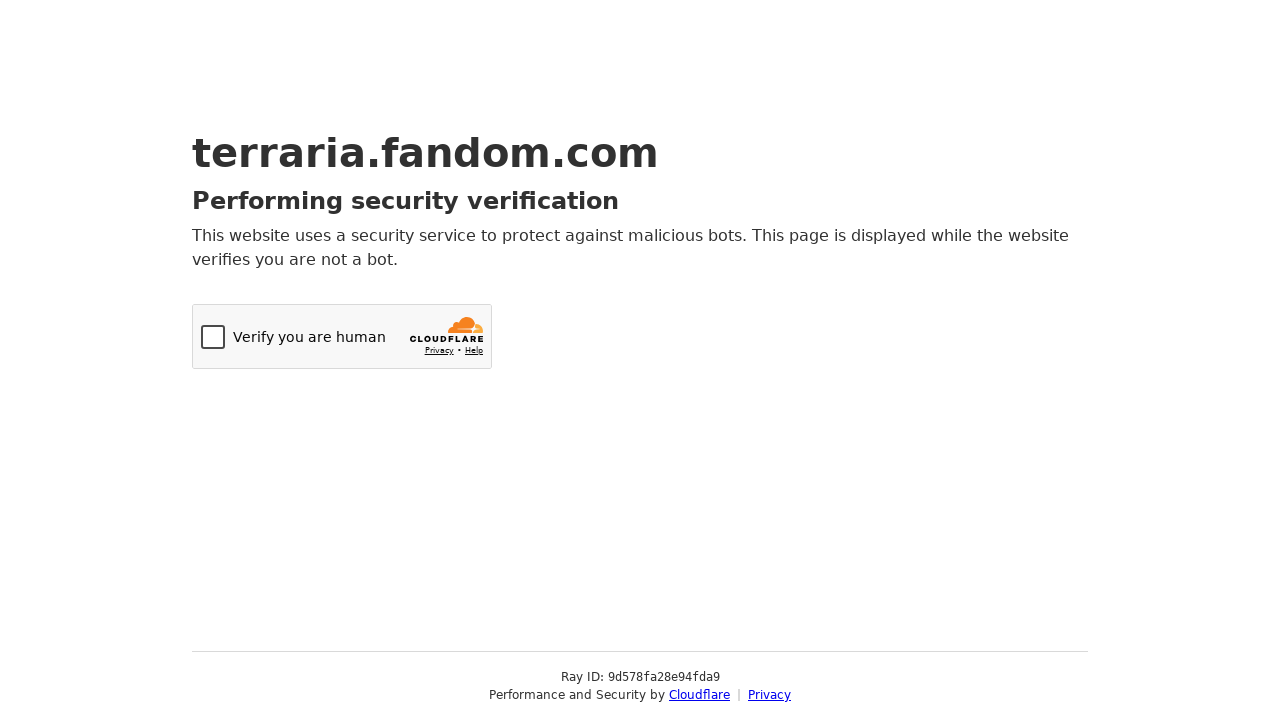

Brought tab to front
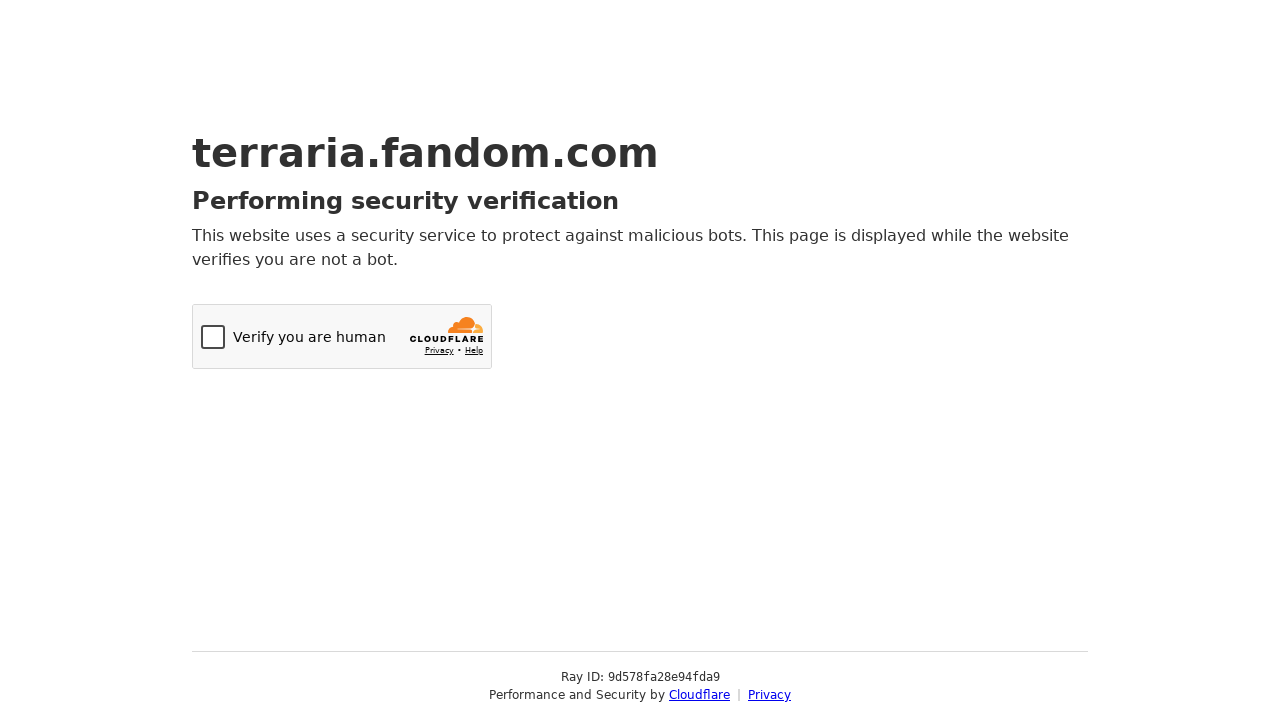

Waited for page content to load (domcontentloaded)
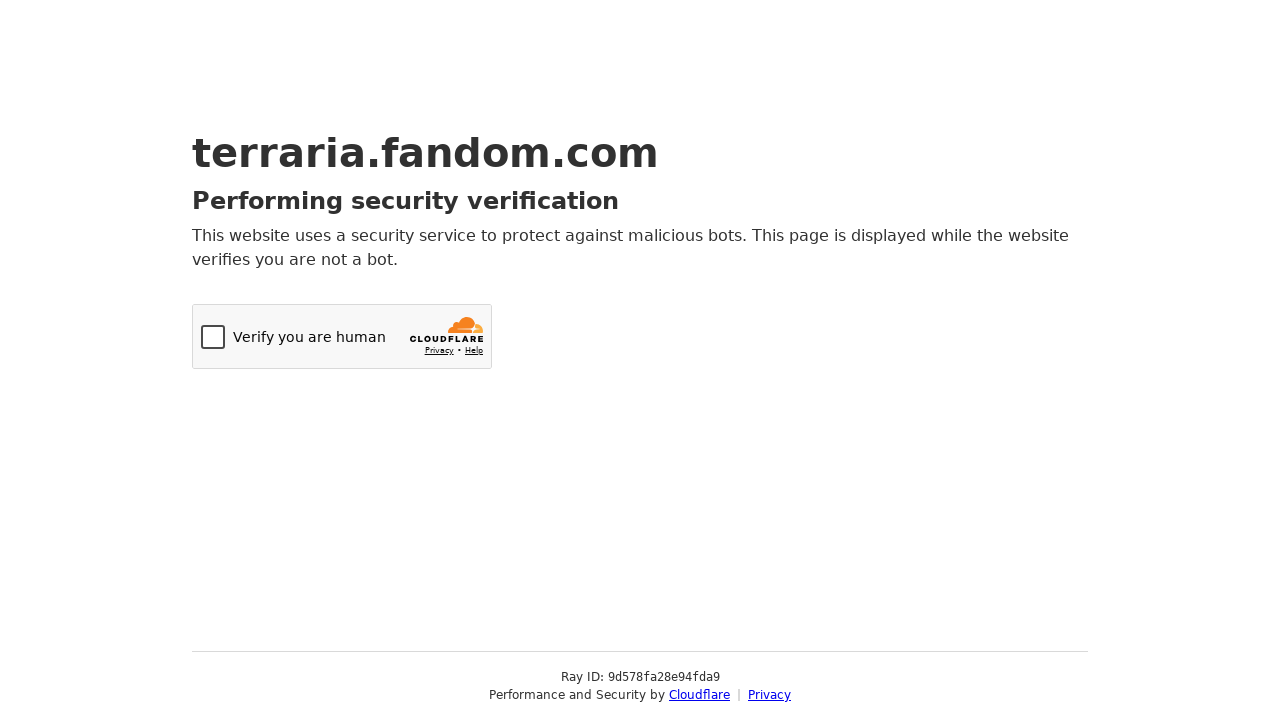

Brought tab to front
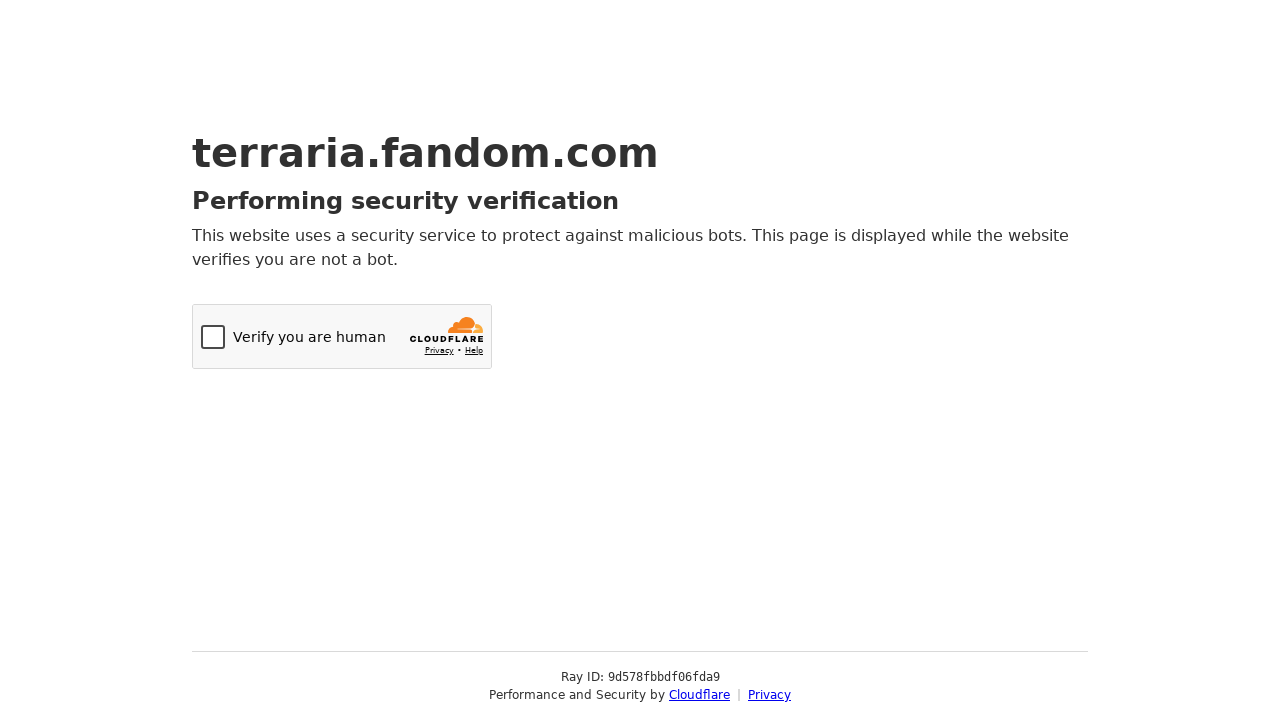

Waited for page content to load (domcontentloaded)
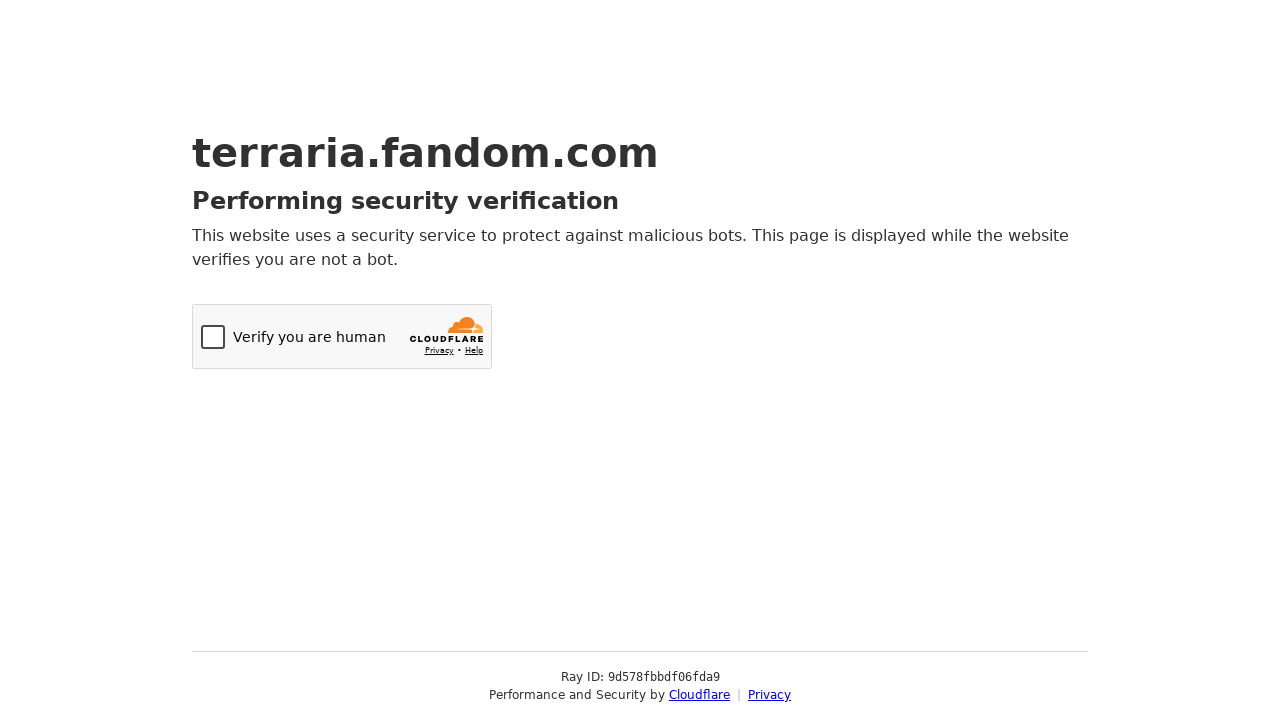

Brought tab to front
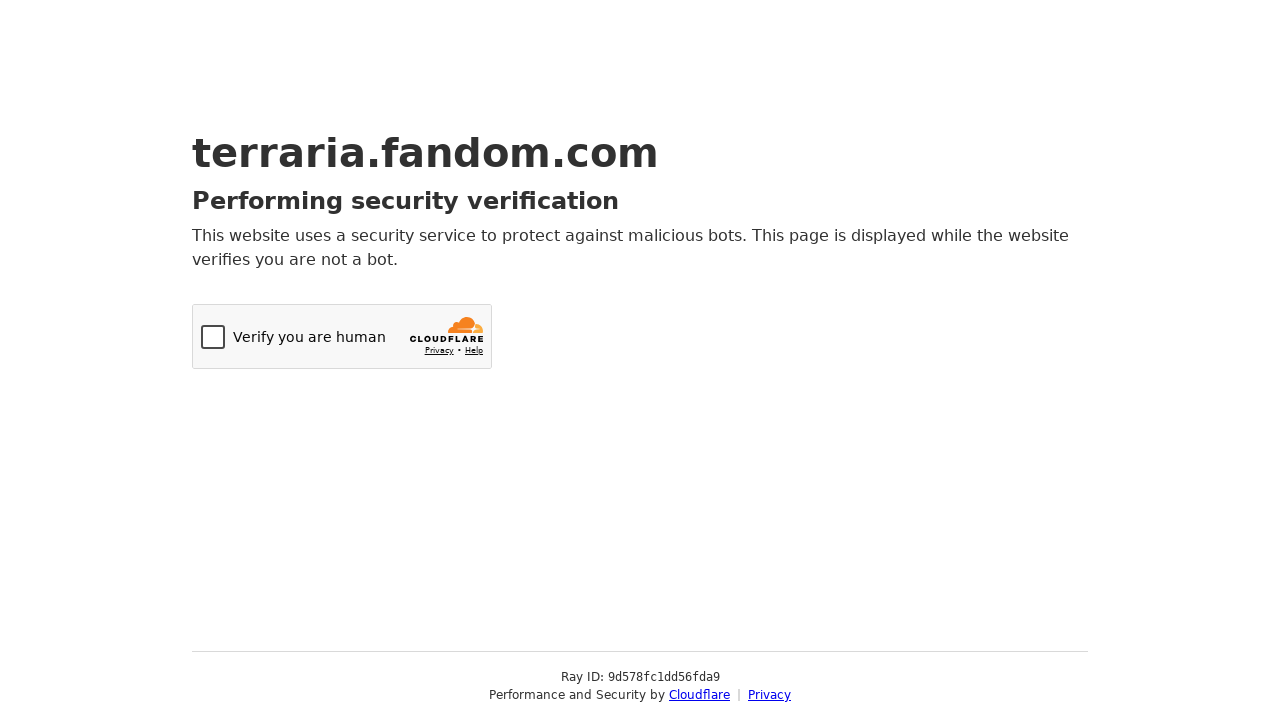

Waited for page content to load (domcontentloaded)
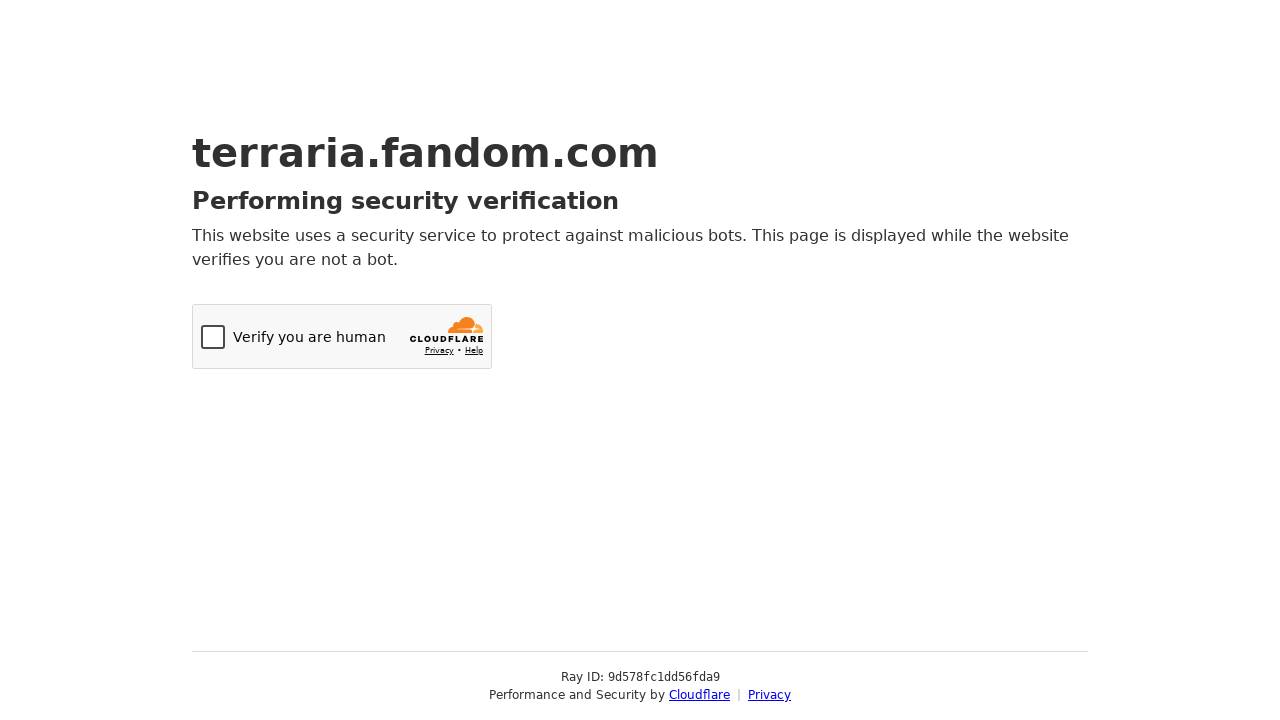

Brought tab to front
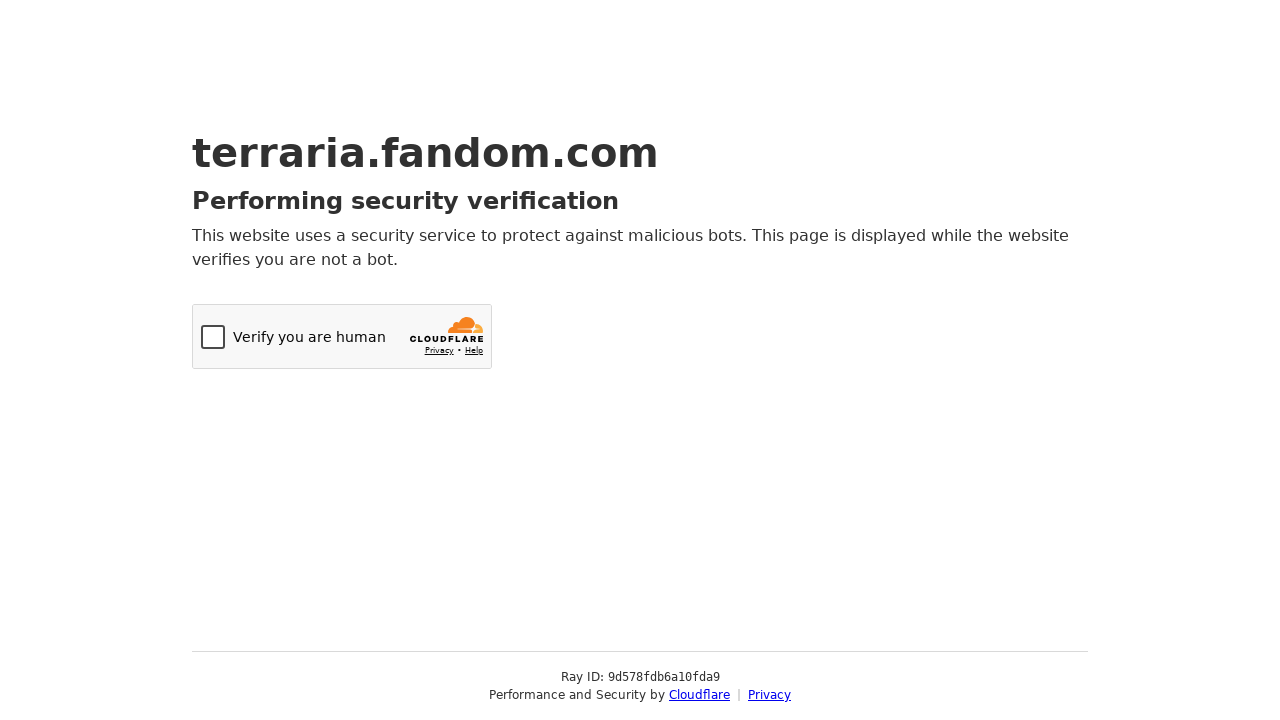

Waited for page content to load (domcontentloaded)
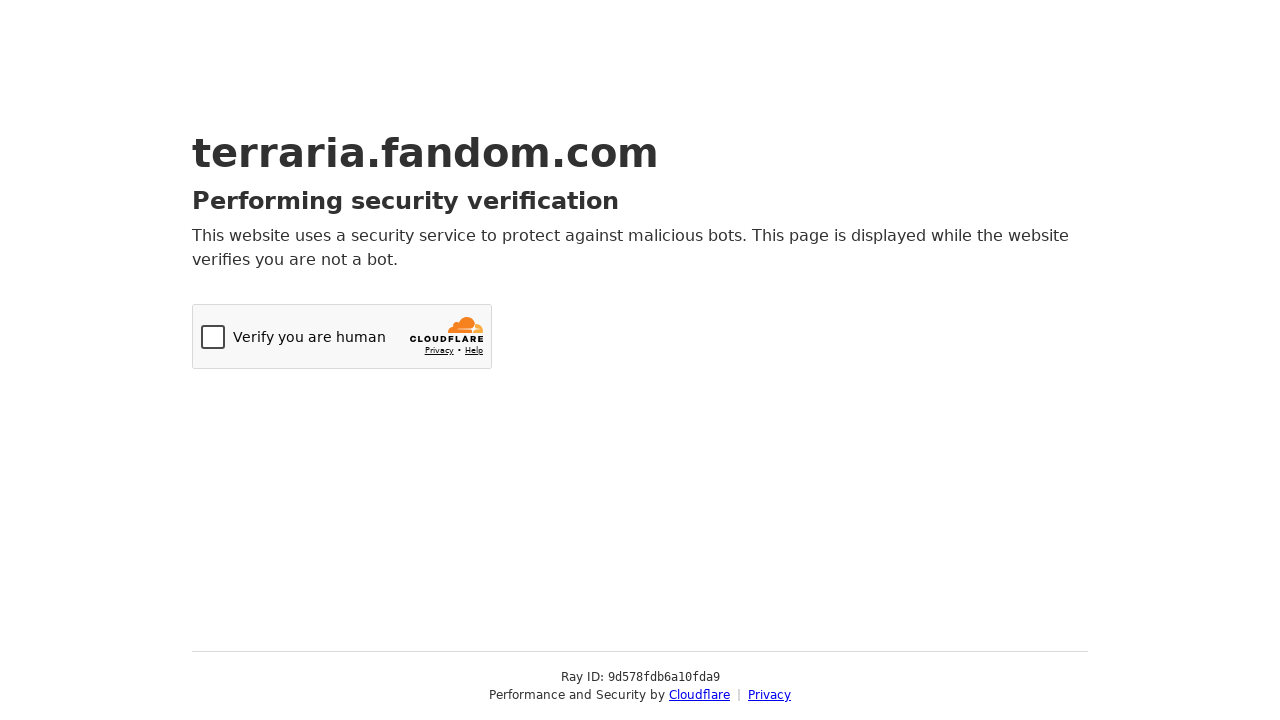

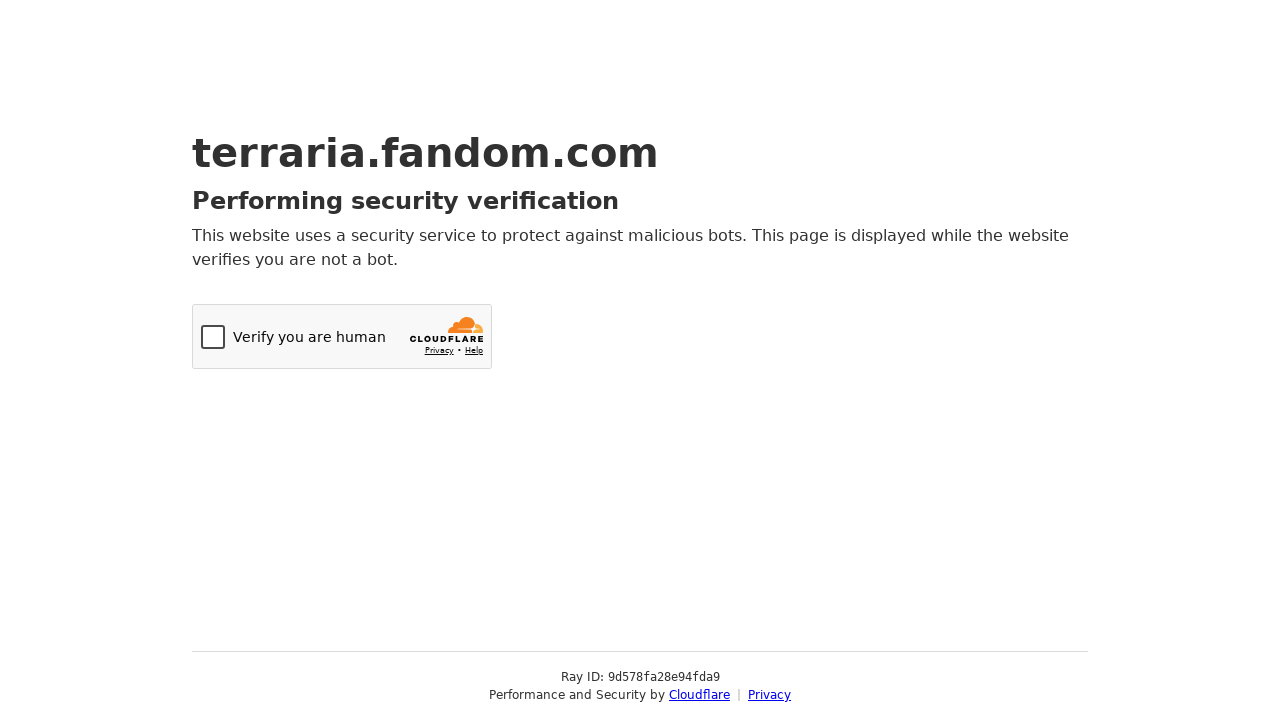